Navigates to a Twitch video page and waits for the video to play for a specified duration, simulating watching a Twitch stream.

Starting URL: https://www.twitch.tv/videos/1592059689

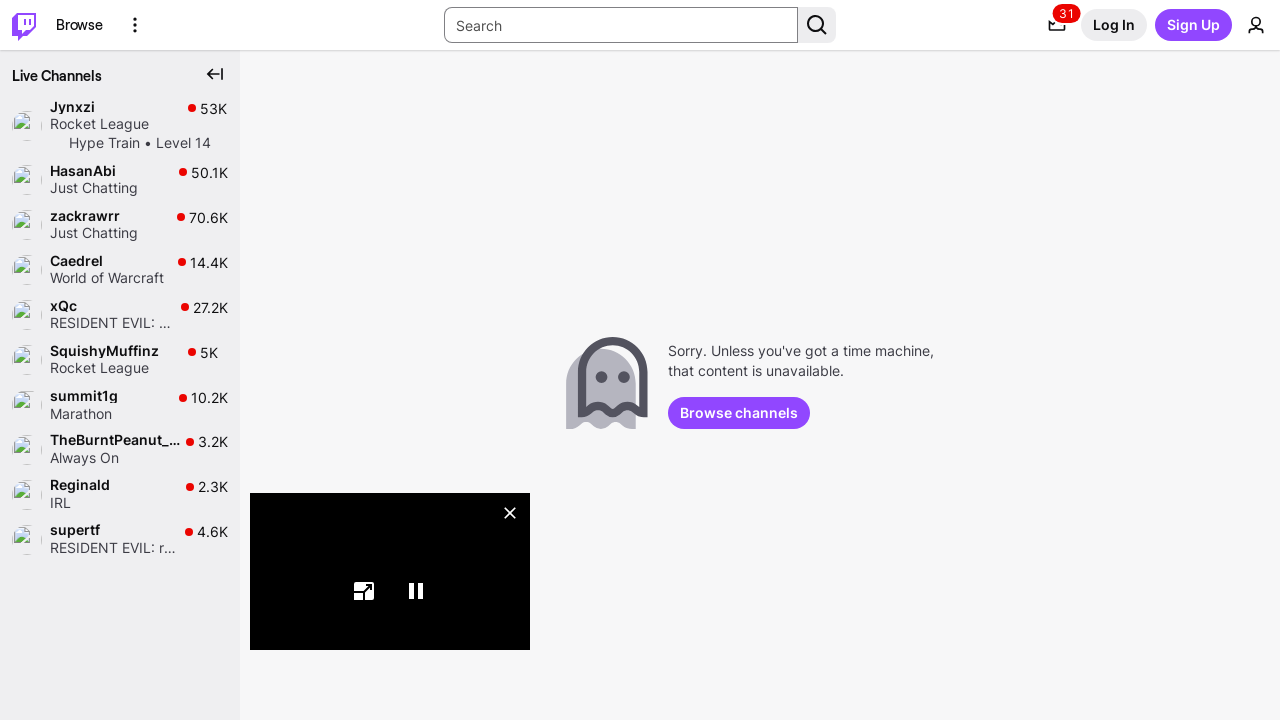

Video player loaded on Twitch video page
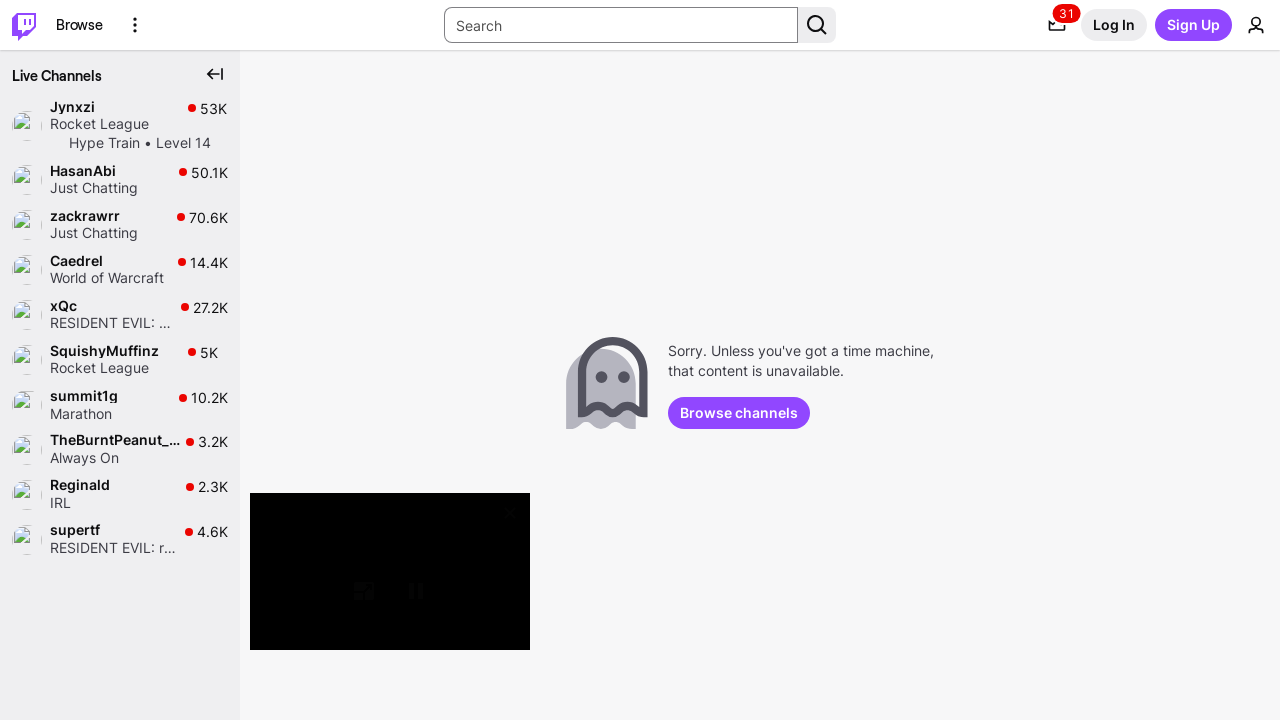

Waited 10 seconds for video to play
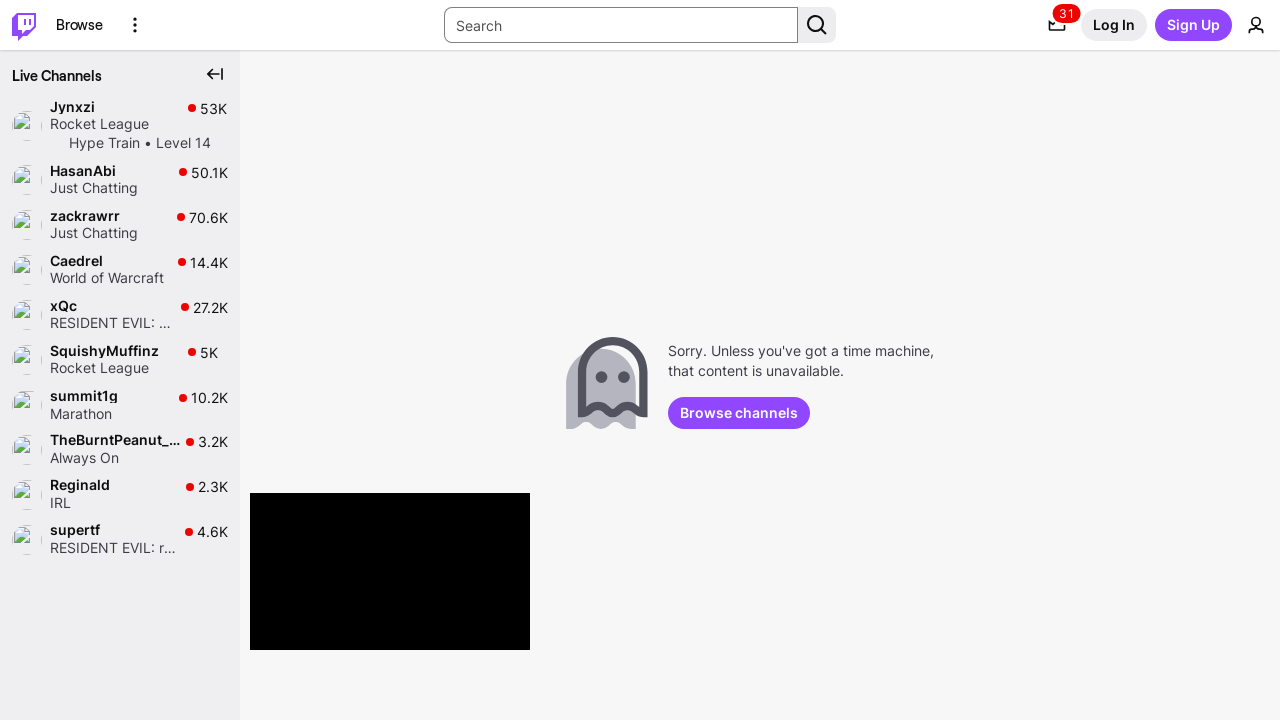

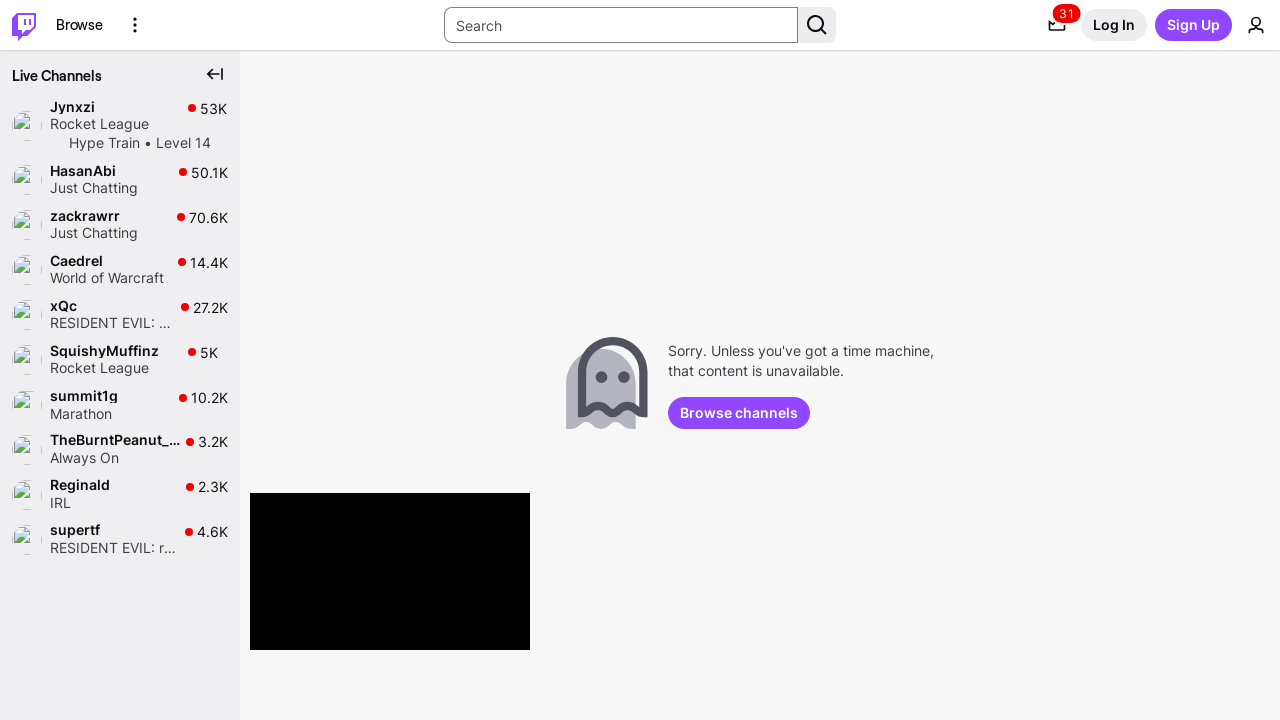